Tests JavaScript alert handling on W3Schools by triggering alerts, accepting/dismissing them, and sending text to prompt dialogs

Starting URL: https://www.w3schools.com/jsref/tryit.asp?filename=tryjsref_alert

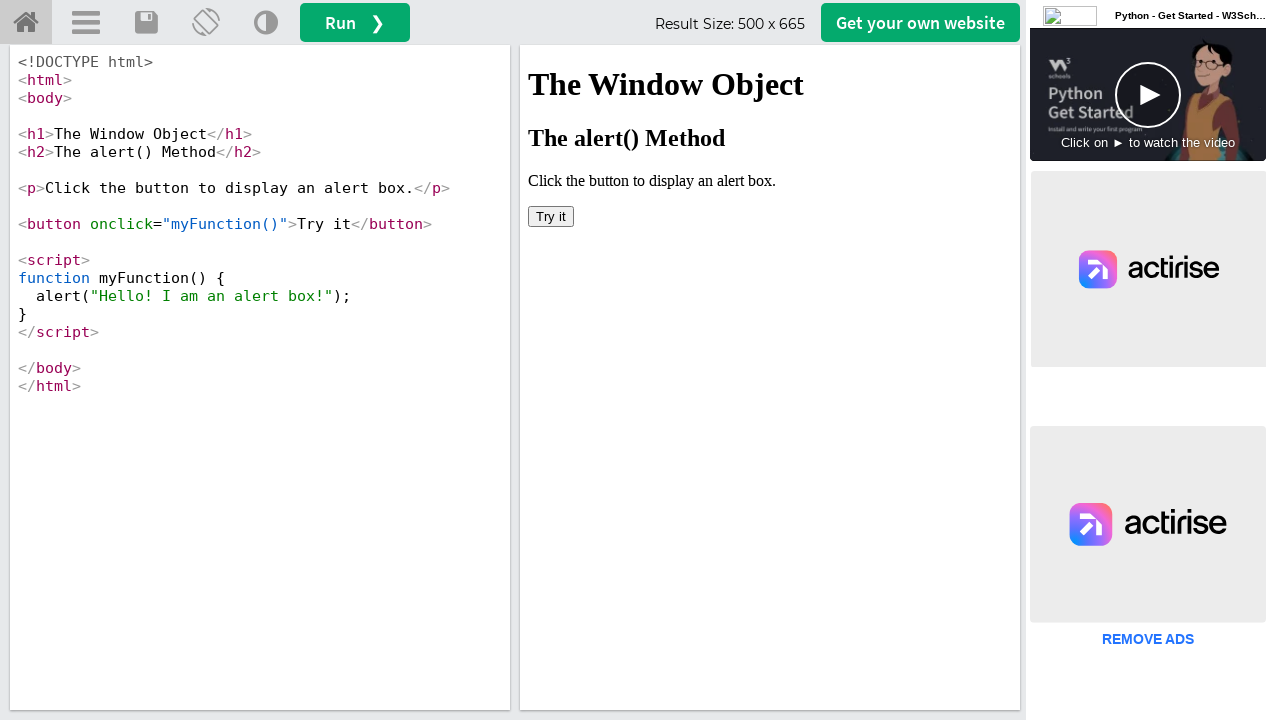

Located the iframe containing the demo
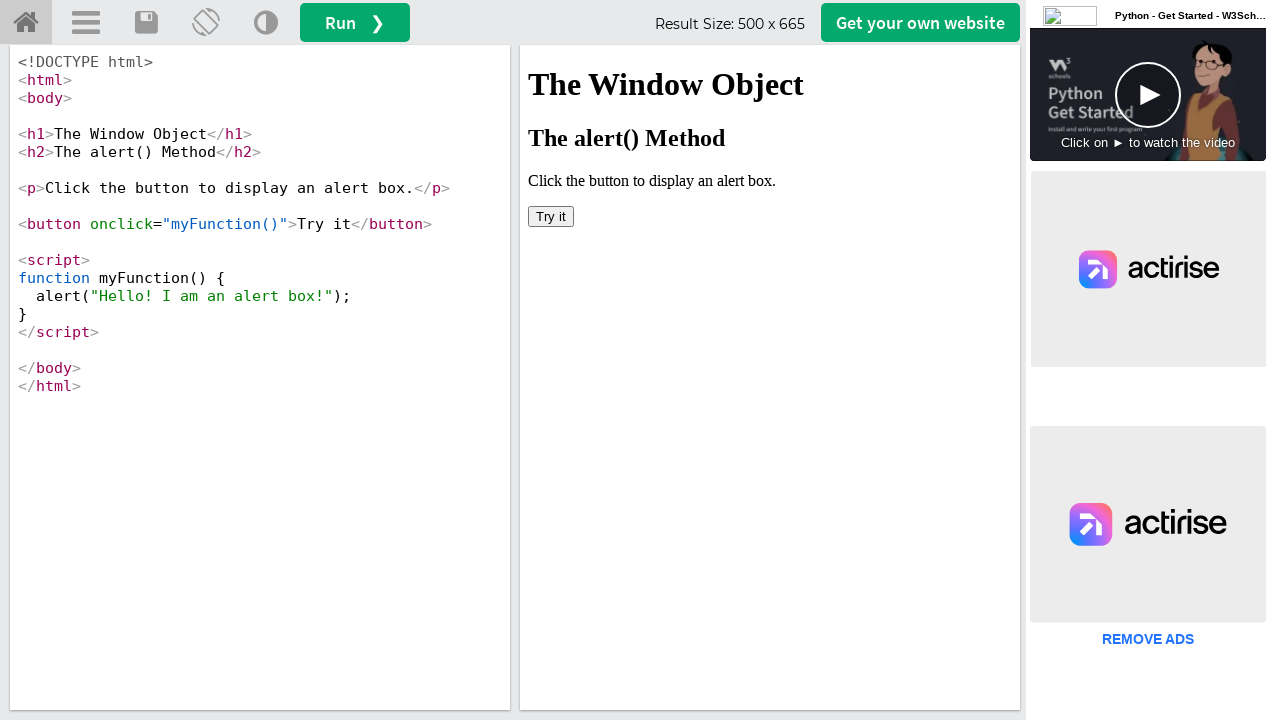

Clicked button to trigger JavaScript alert at (551, 216) on #iframeResult >> internal:control=enter-frame >> xpath=/html/body/button
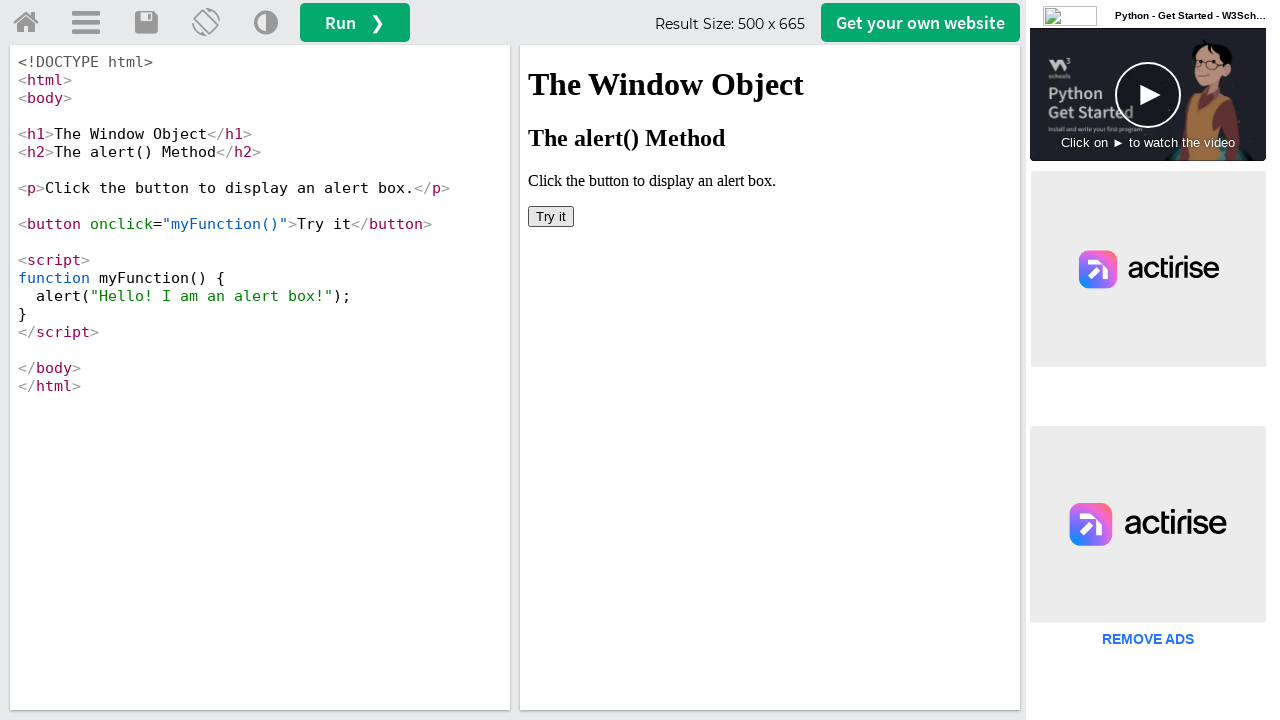

Set up dialog handler to accept alerts
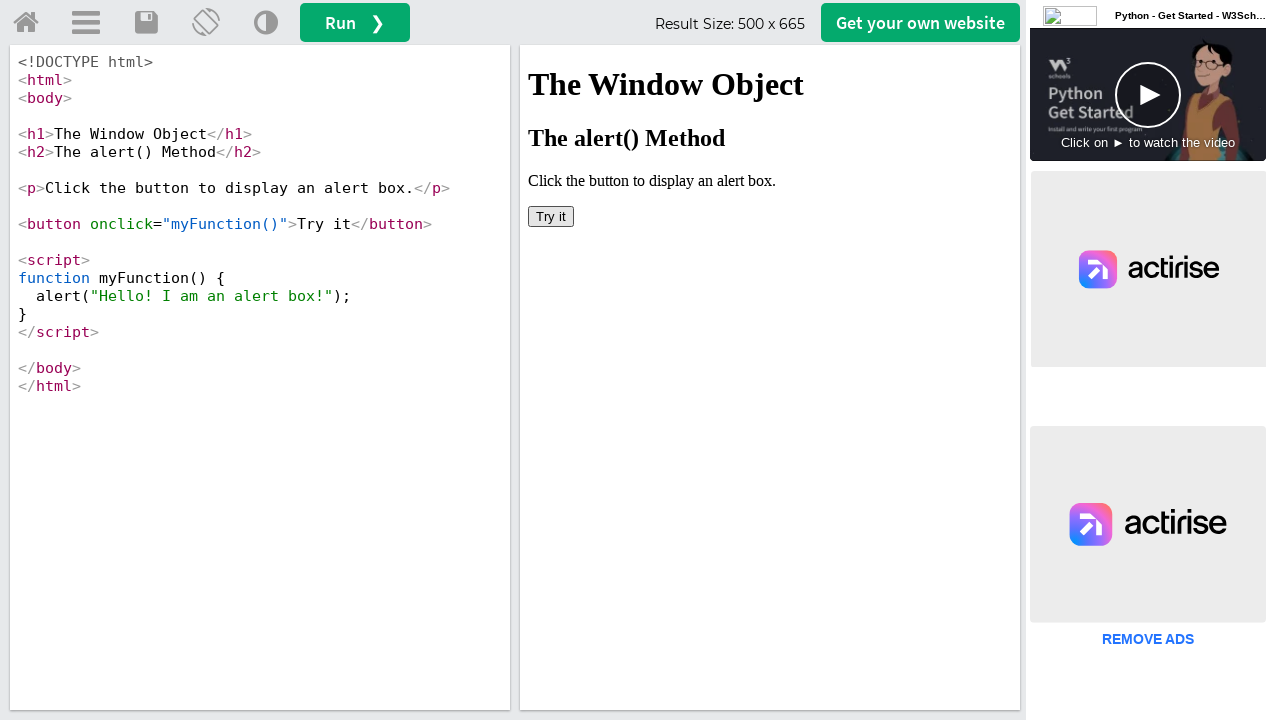

Navigated to prompt dialog example page
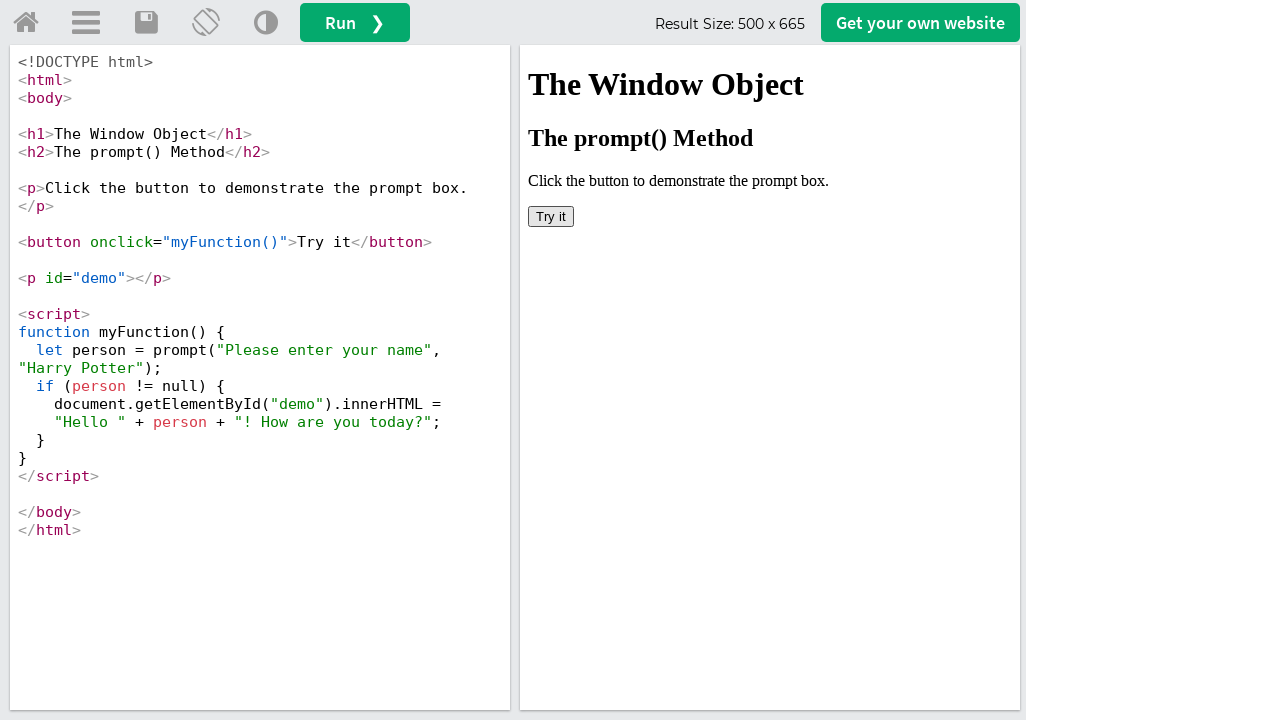

Located the iframe for prompt example
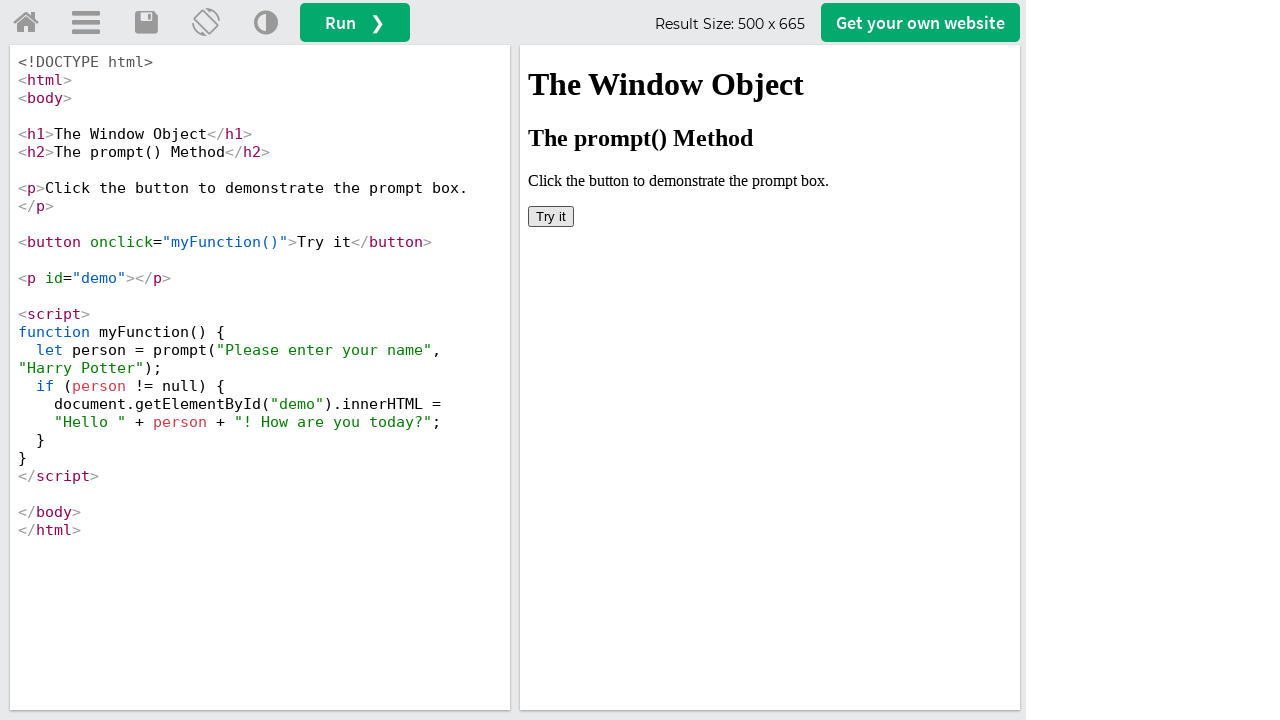

Clicked button to trigger prompt dialog at (551, 216) on #iframeResult >> internal:control=enter-frame >> xpath=/html/body/button
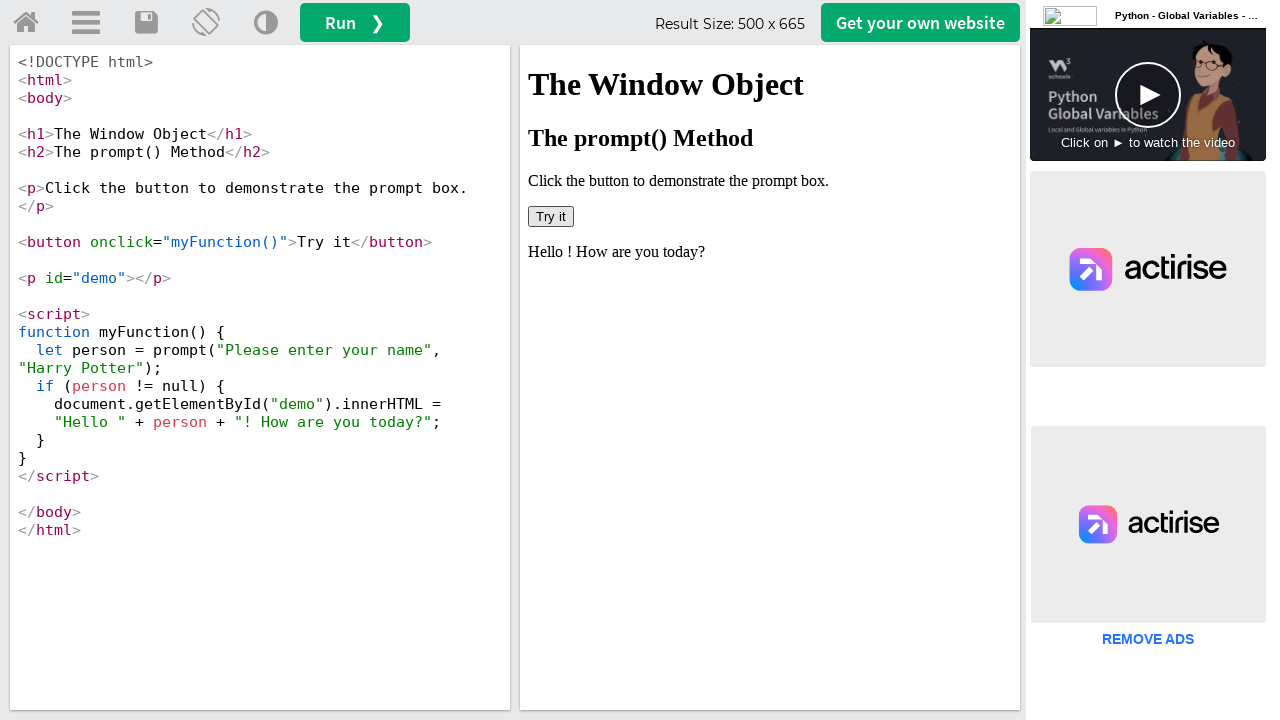

Set up dialog handler to send 'My Name' to prompt and accept
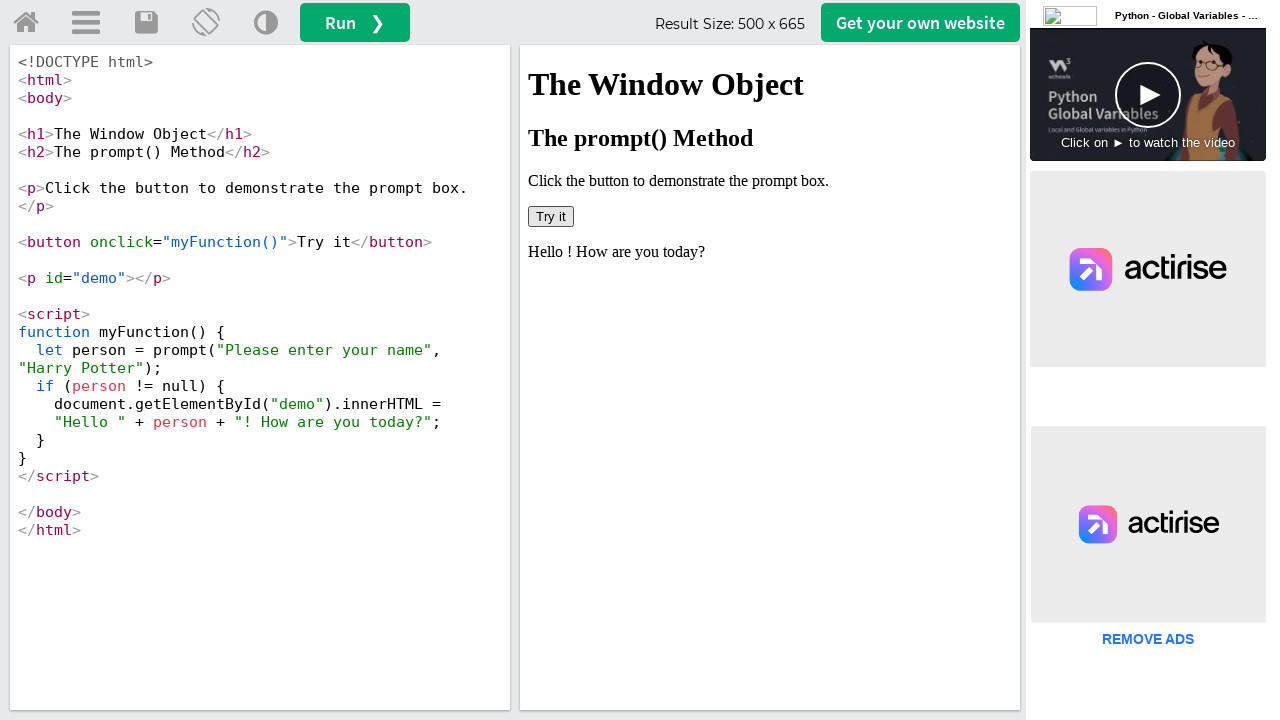

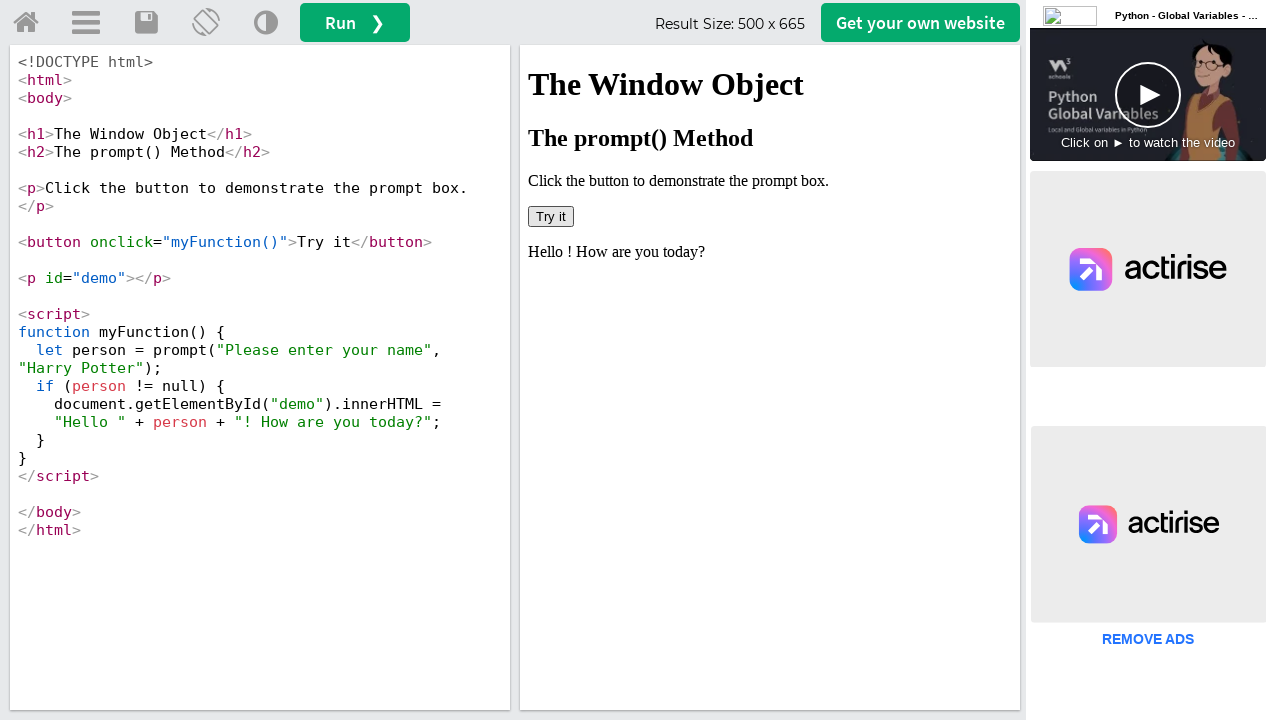